Visits the Laravel website and verifies the page title matches expected values including regex patterns

Starting URL: https://laravel.com

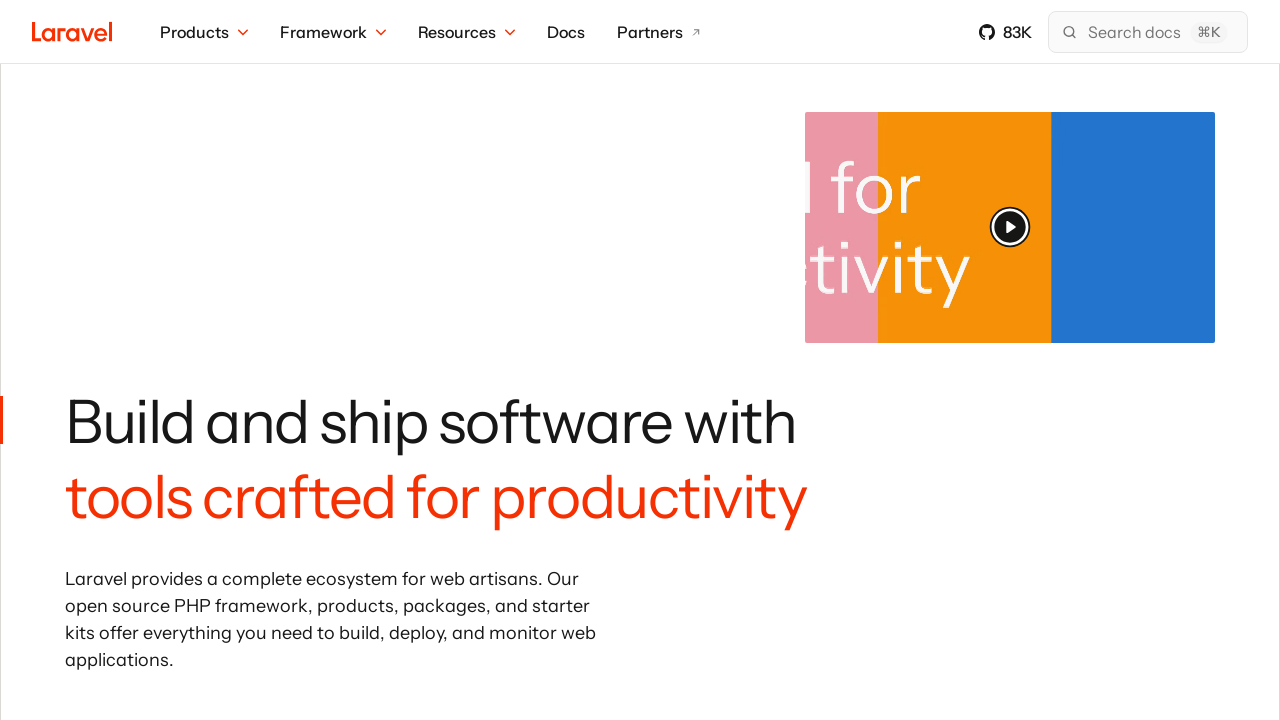

Verified page title matches exactly 'Laravel - The PHP Framework For Web Artisans'
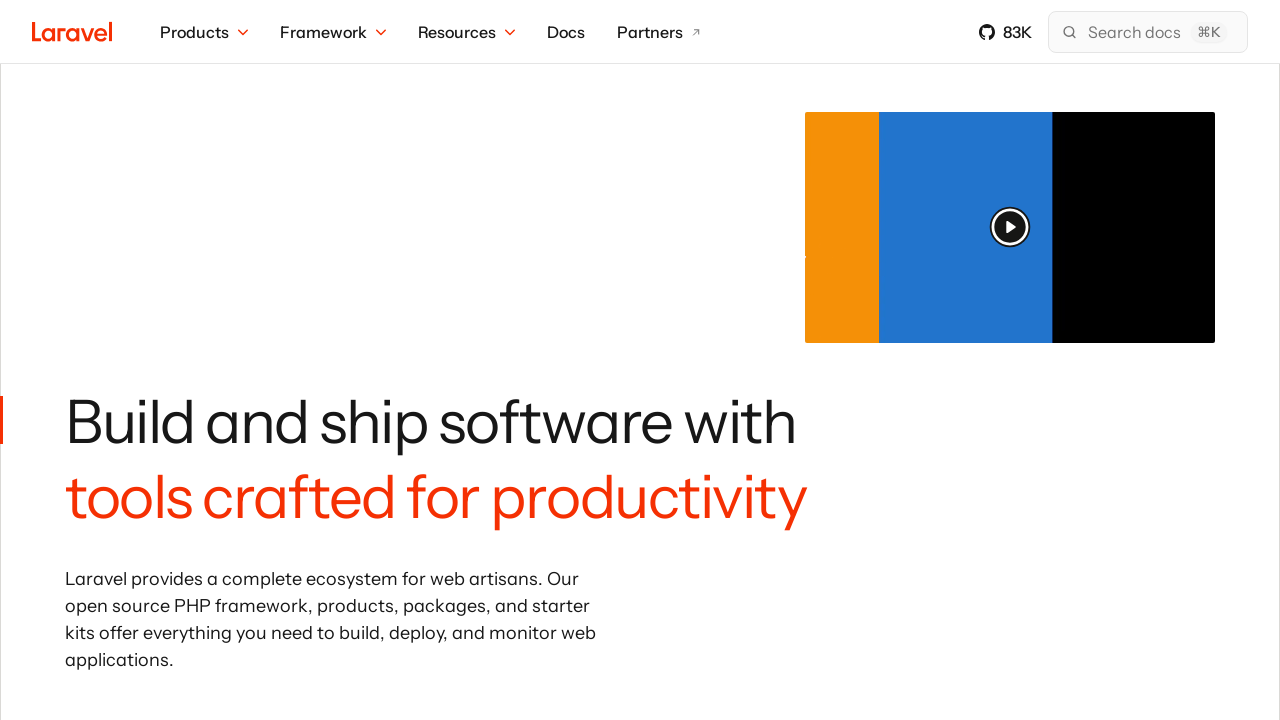

Verified page title contains 'Framework'
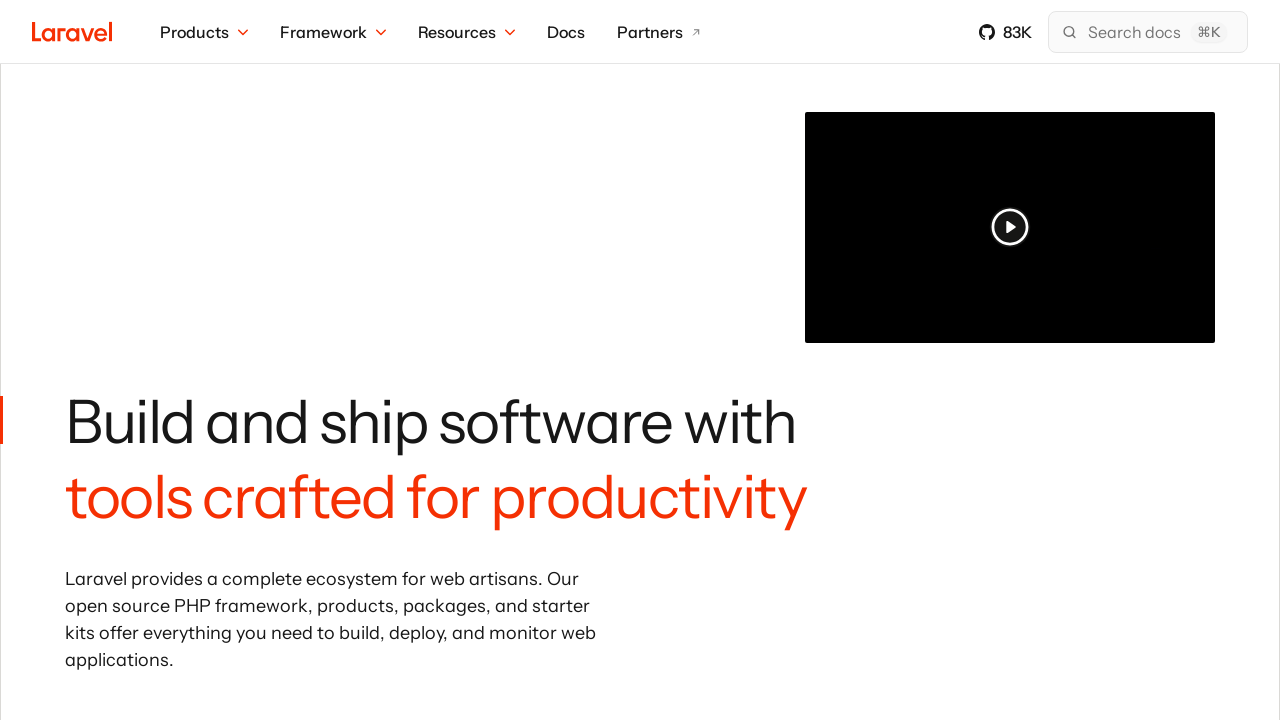

Verified page title ends with 'Artisans'
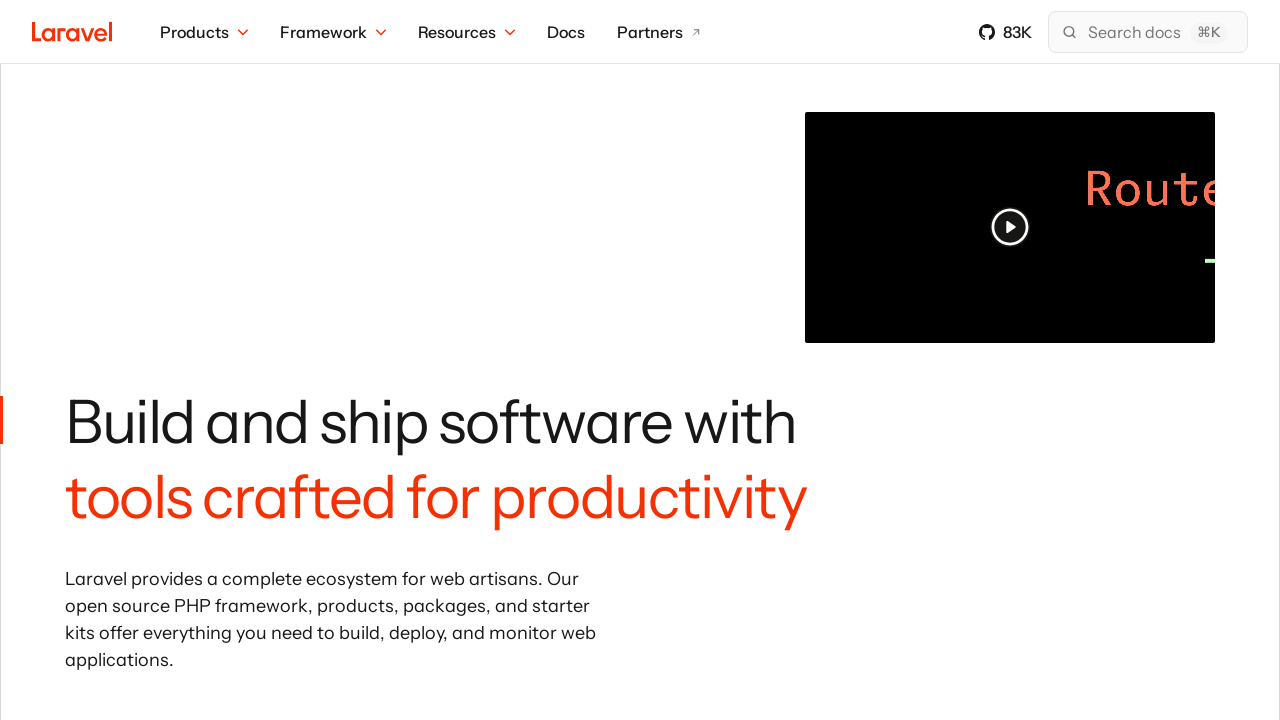

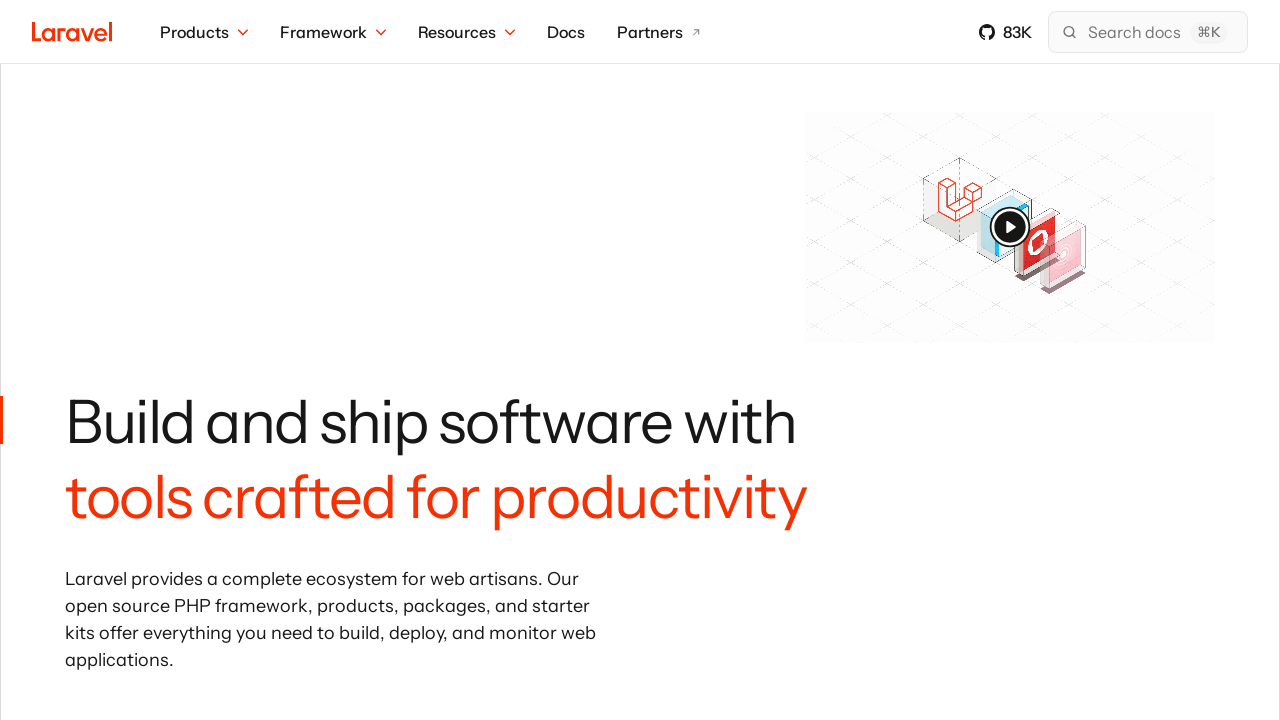